Tests dynamic controls page by clicking the Remove button and waiting for the confirmation message to appear

Starting URL: https://practice.cydeo.com/dynamic_controls

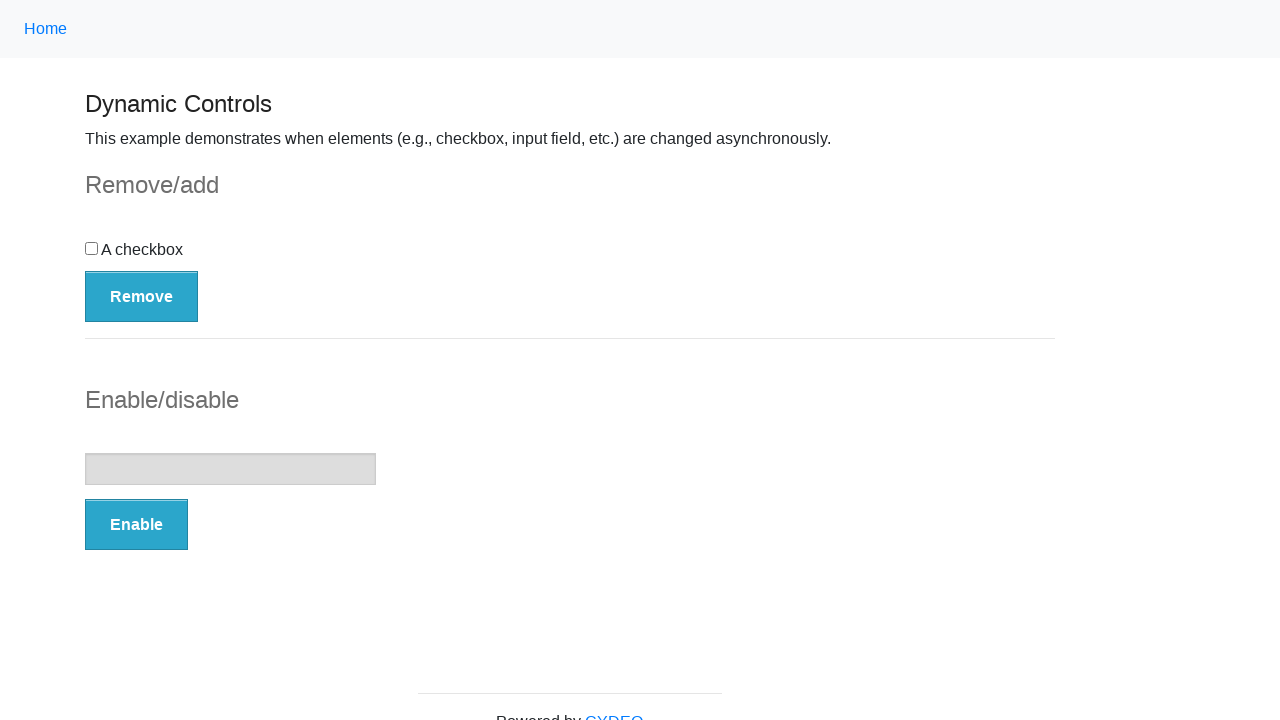

Clicked the Remove button on dynamic controls page at (142, 296) on xpath=//button[.='Remove']
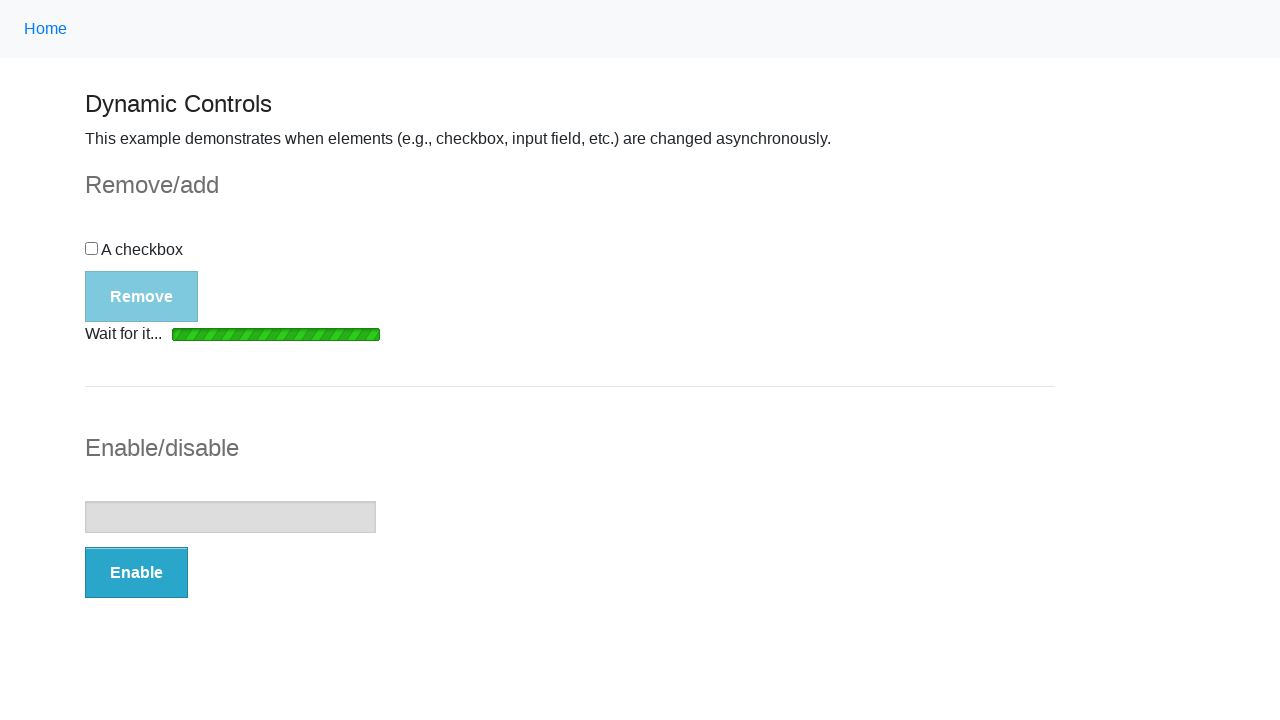

Confirmation message appeared after removing control
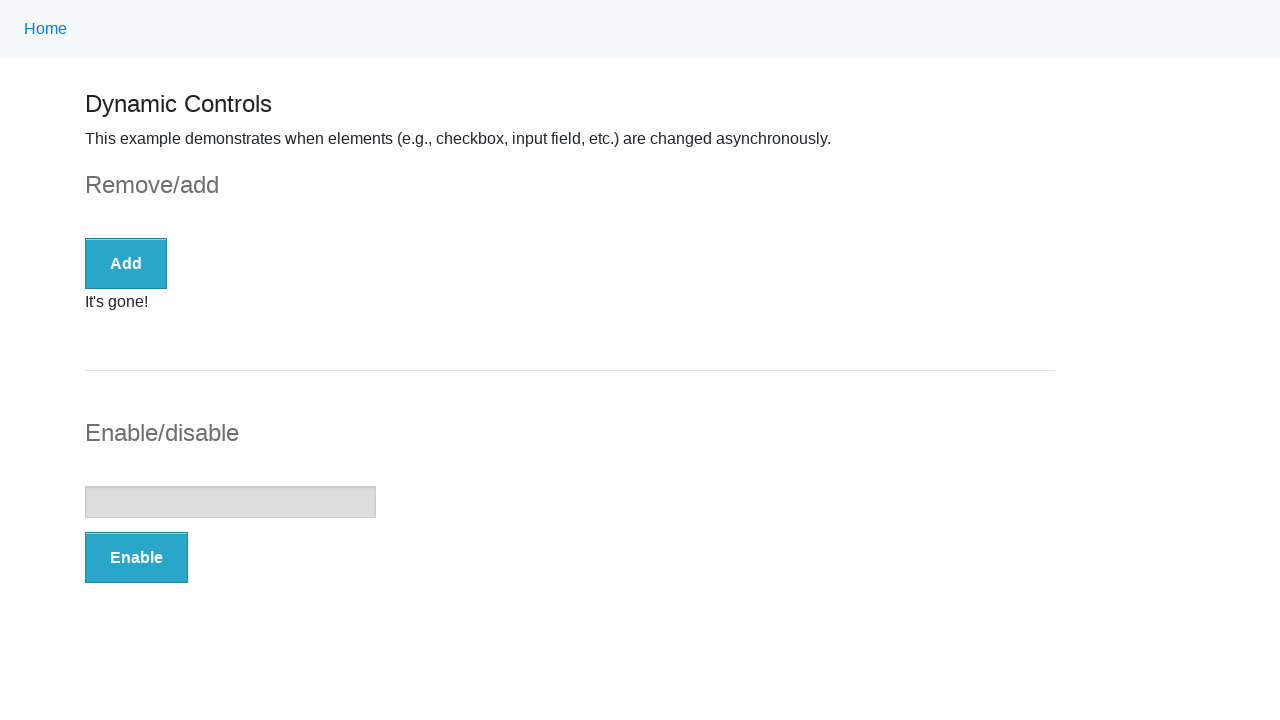

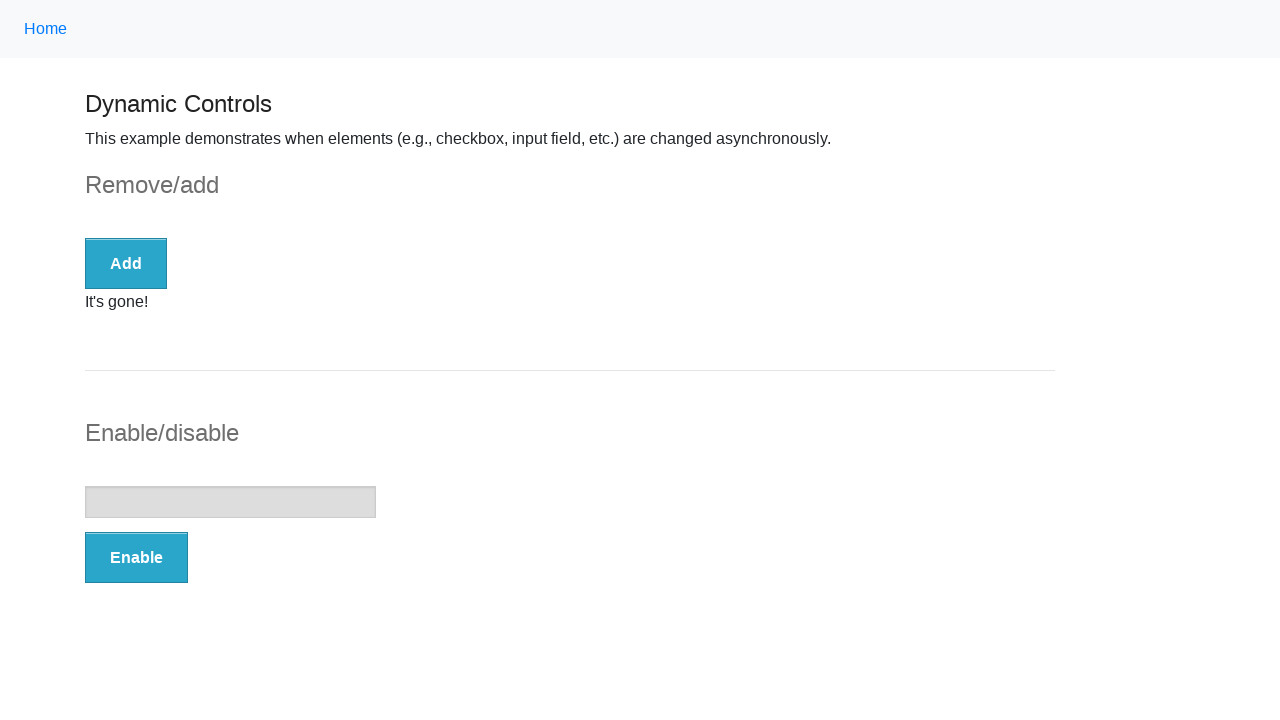